Tests opening a large modal dialog and closing it using the Close button

Starting URL: https://demoqa.com/modal-dialogs

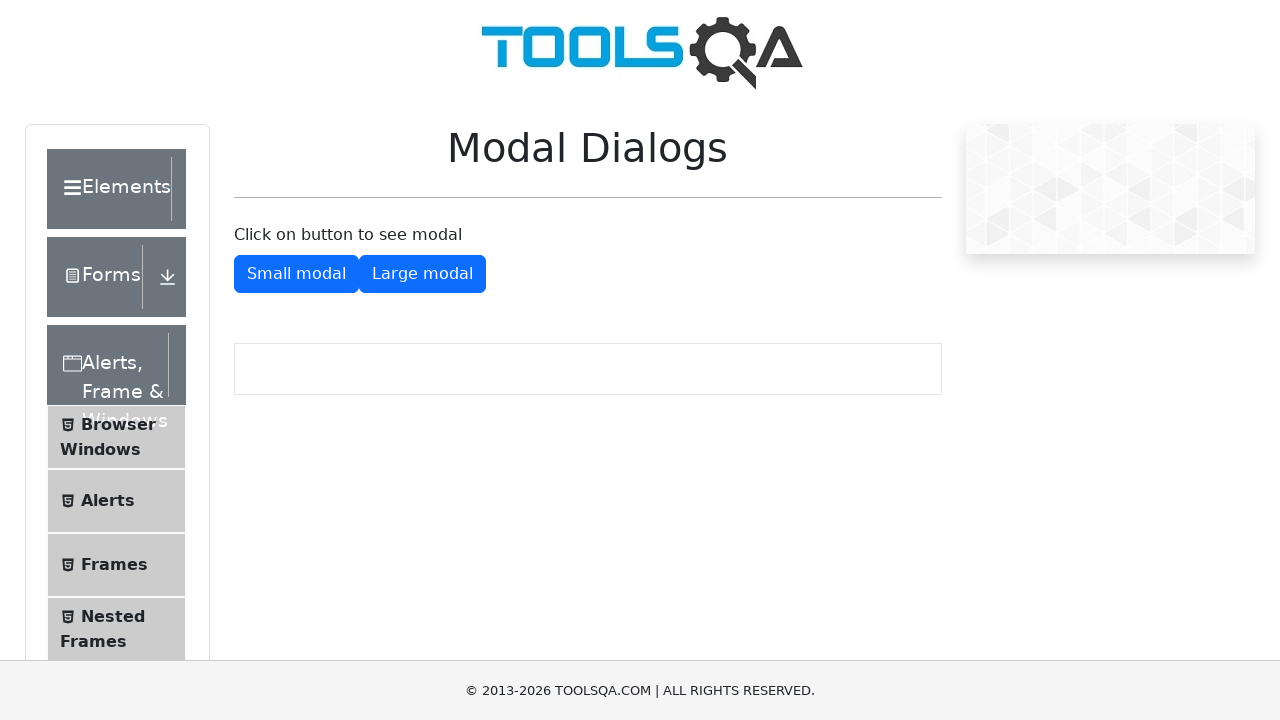

Clicked button to open large modal dialog at (422, 274) on #showLargeModal
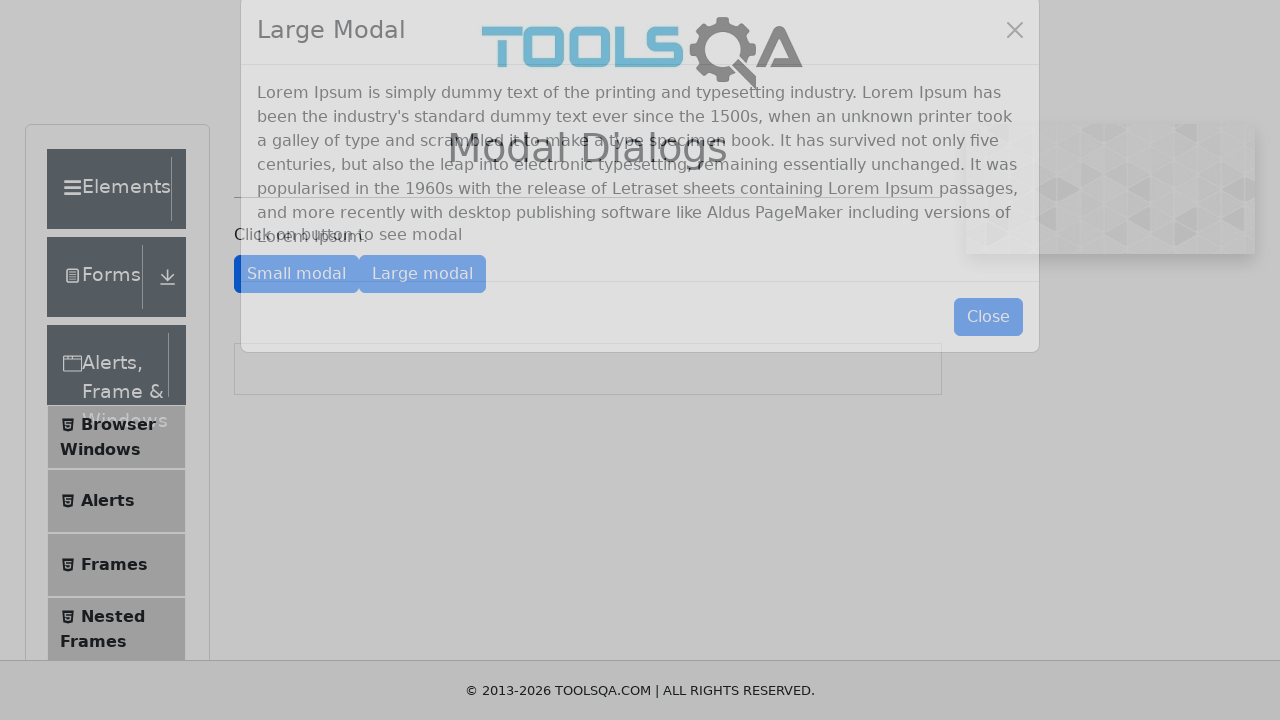

Large modal dialog appeared on screen
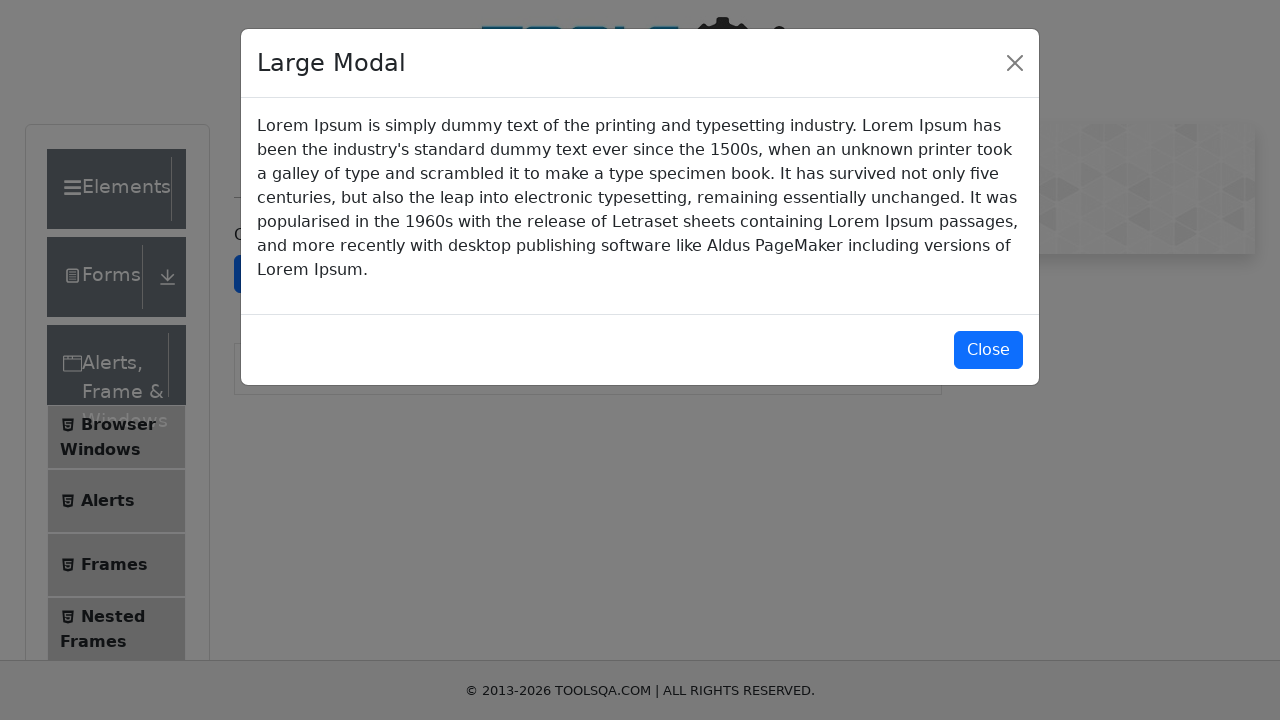

Clicked Close button to close the modal at (988, 350) on #closeLargeModal
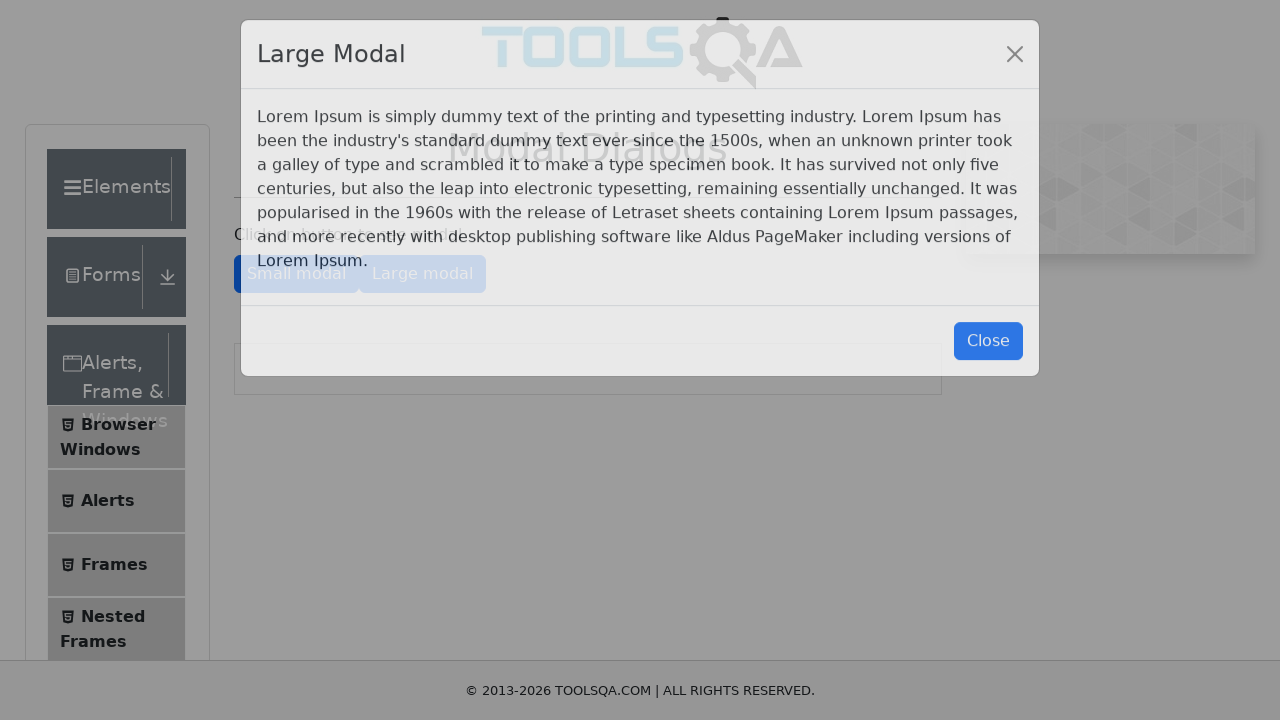

Modal dialog closed successfully
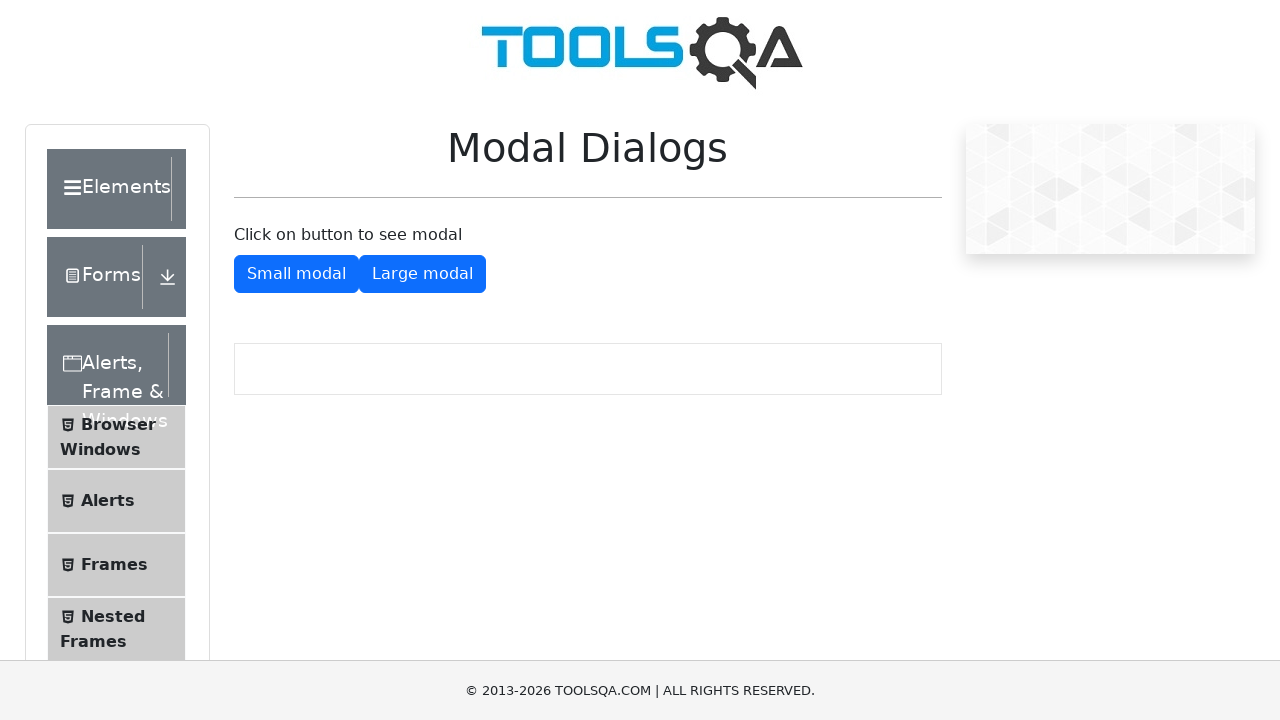

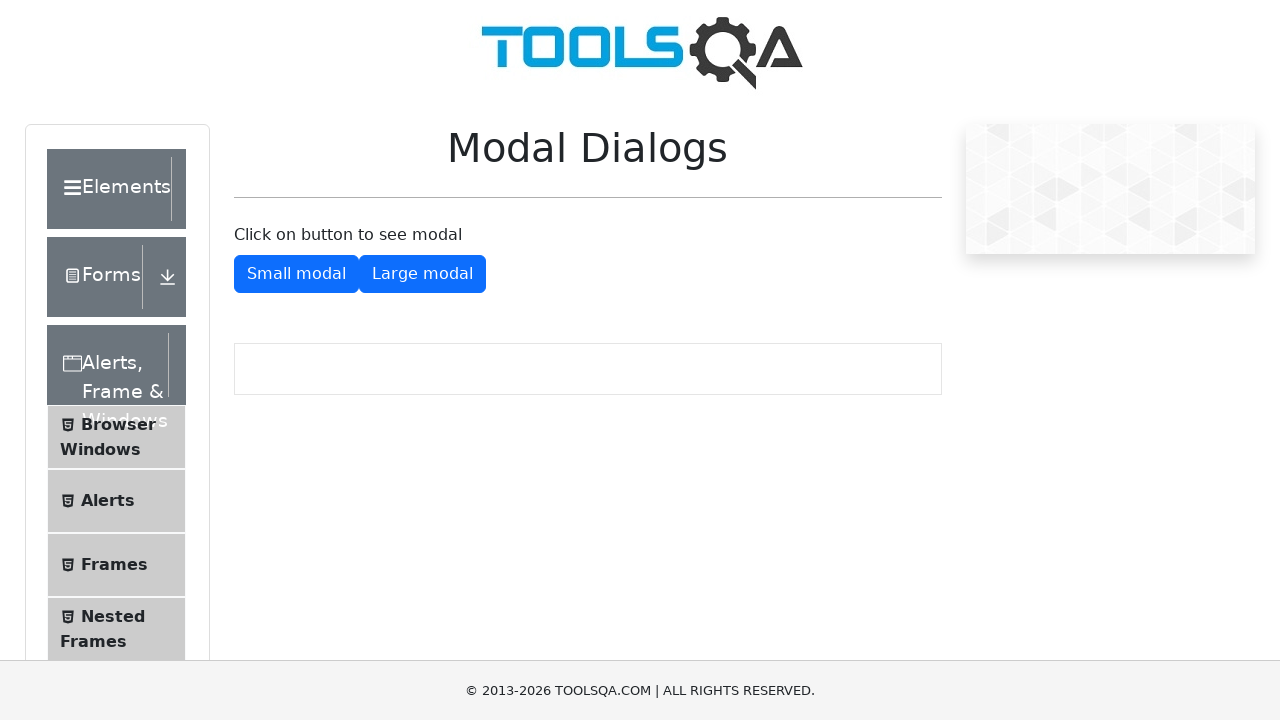